Tests iframe interaction by switching to an iframe, clicking a link inside it, then switching back to the main content to fill a form and submit it

Starting URL: https://thulotechnology.github.io/SampleTestWebsite/

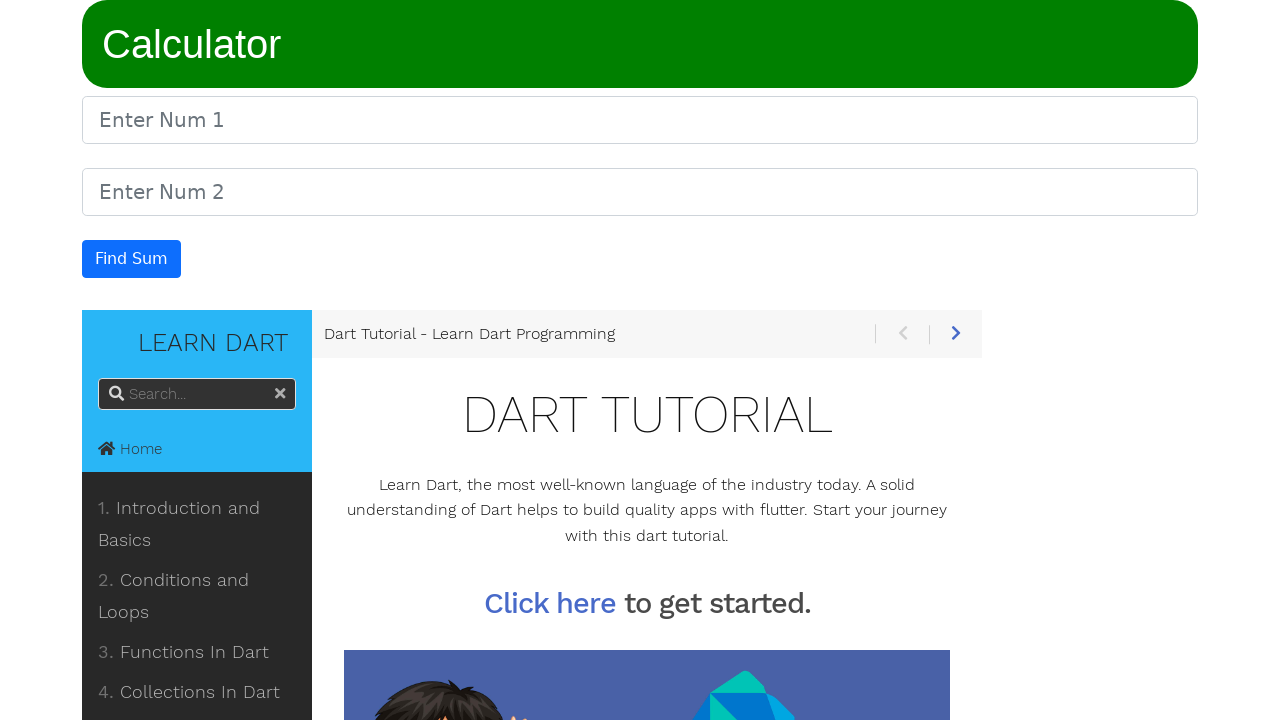

Located iframe with id 'ourframe'
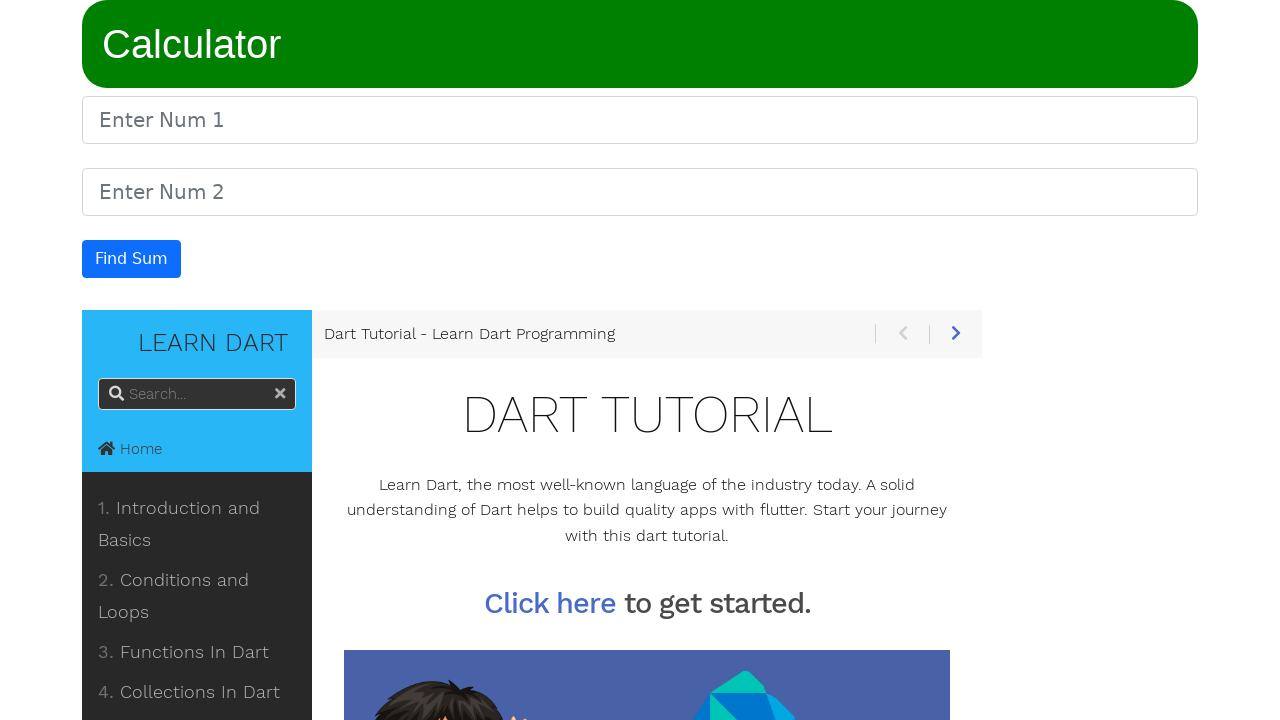

Clicked link inside iframe at (197, 524) on #ourframe >> internal:control=enter-frame >> xpath=//*[@id="content-wrapper"]/ul
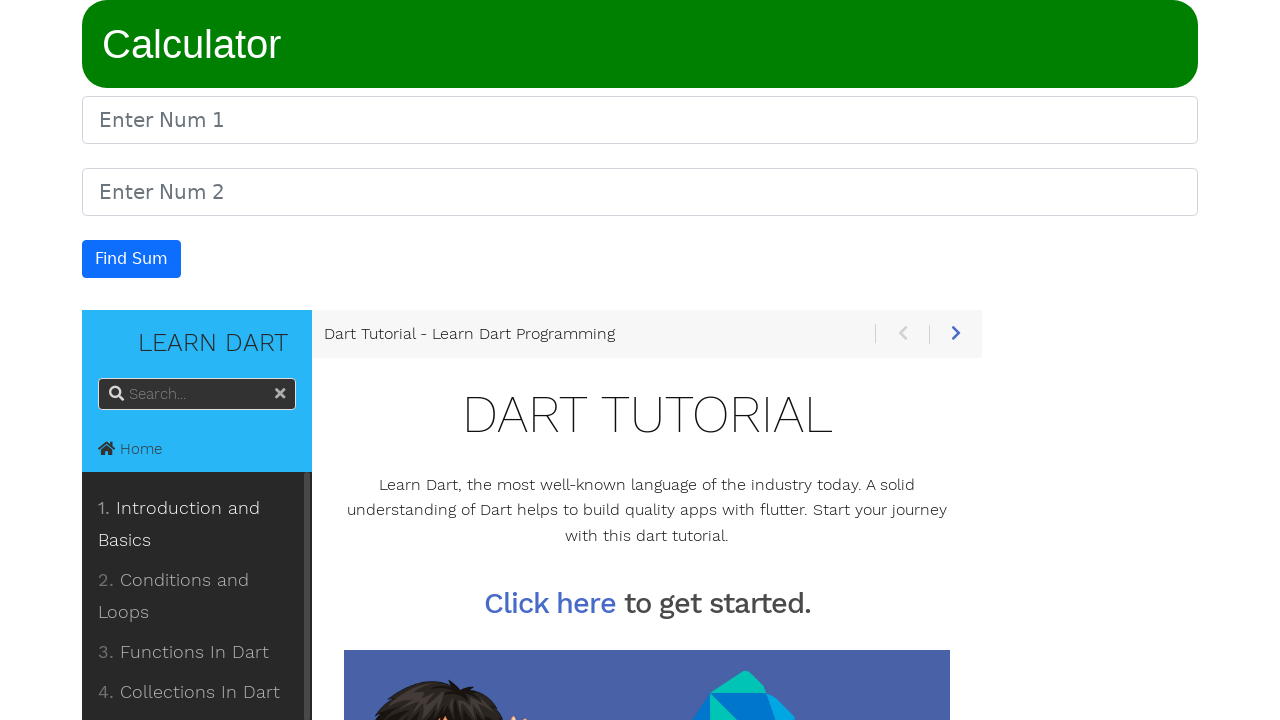

Waited 3 seconds for action to complete
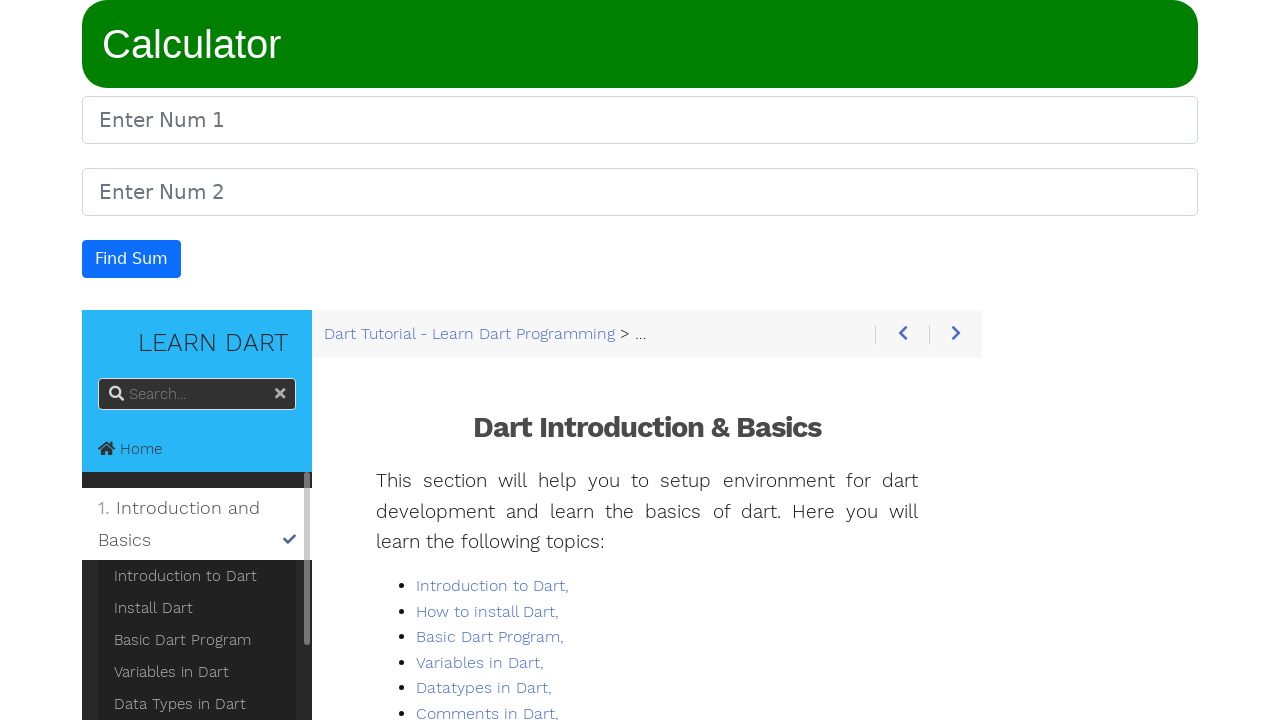

Filled first number field with '10' on #num1
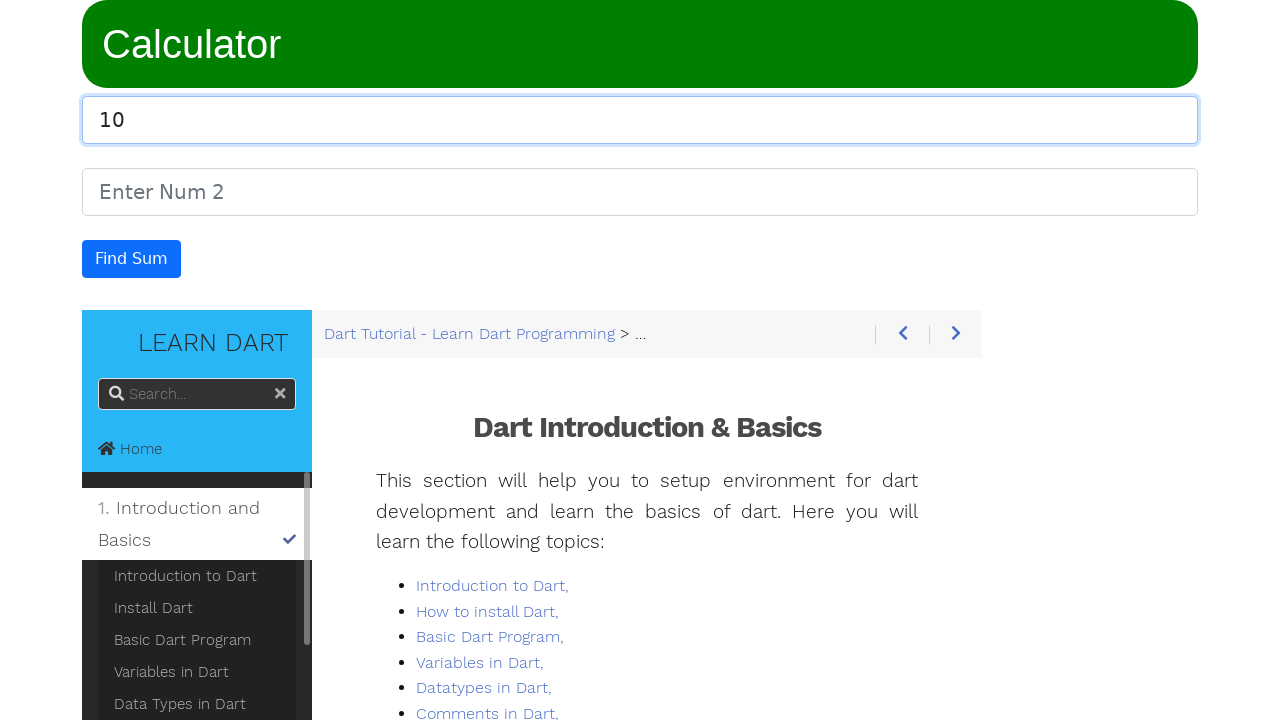

Filled second number field with '20' on #num2
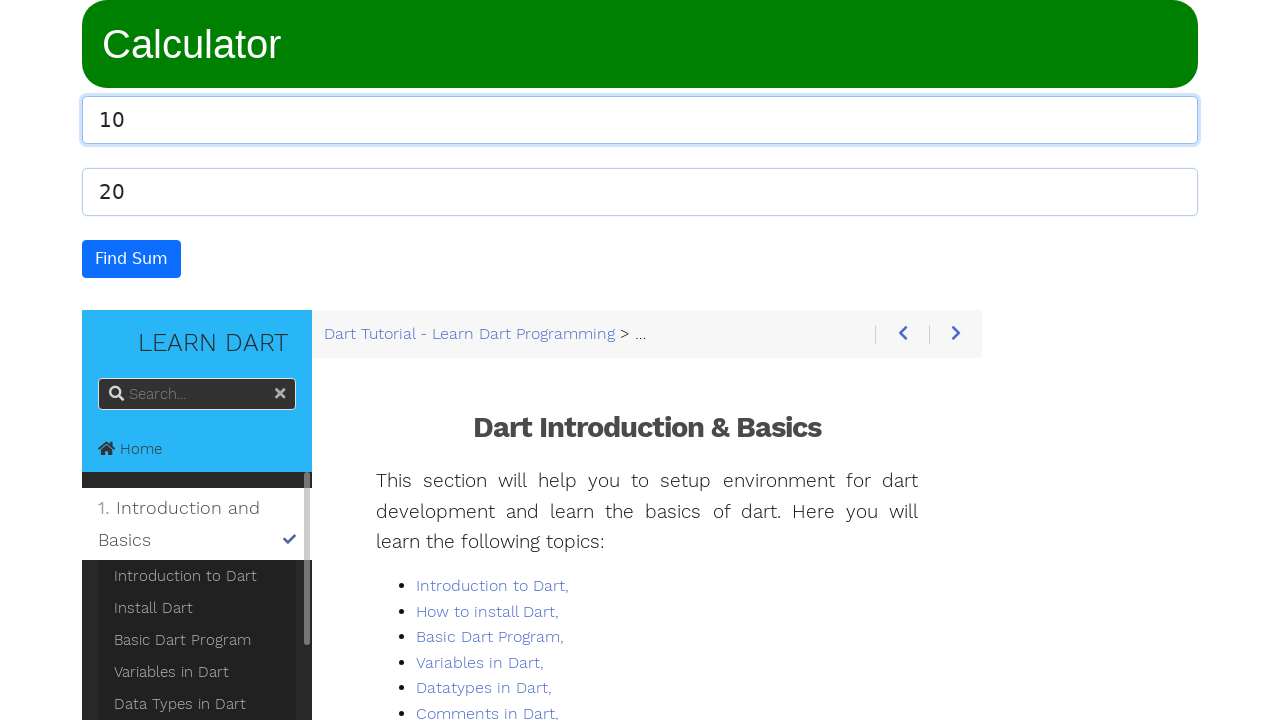

Clicked submit button to submit form at (132, 259) on xpath=/html/body/div/button
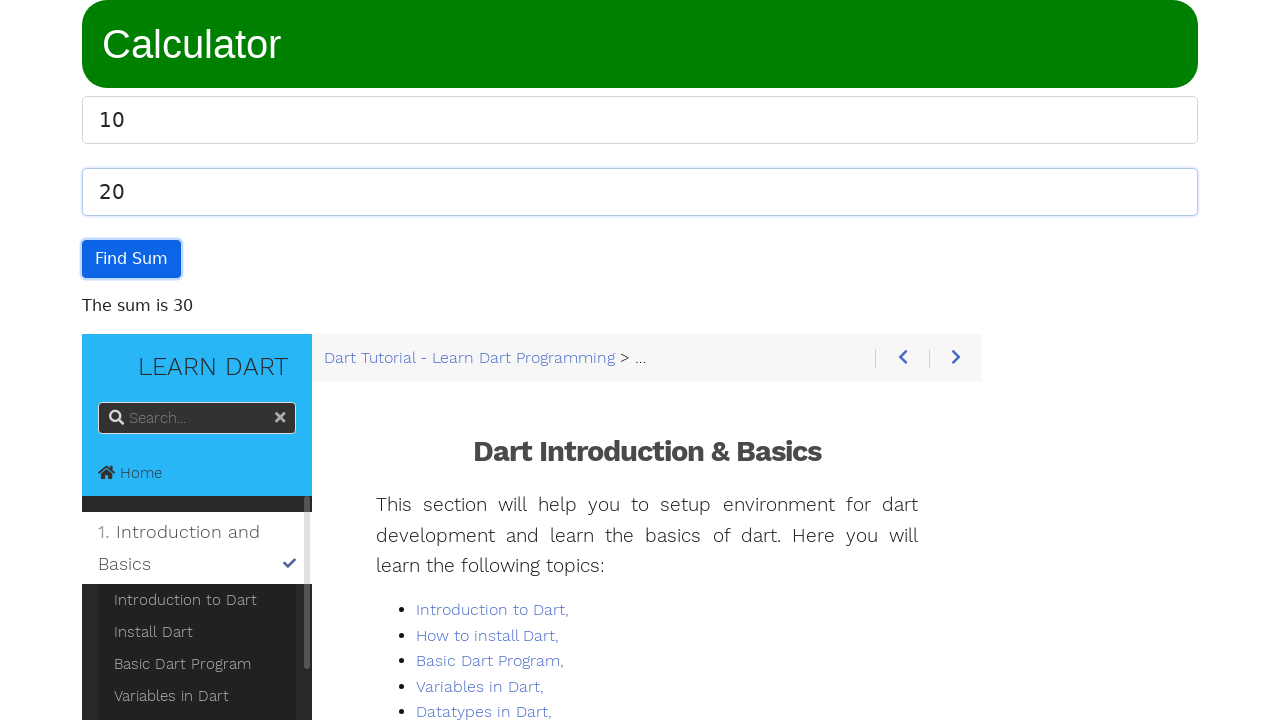

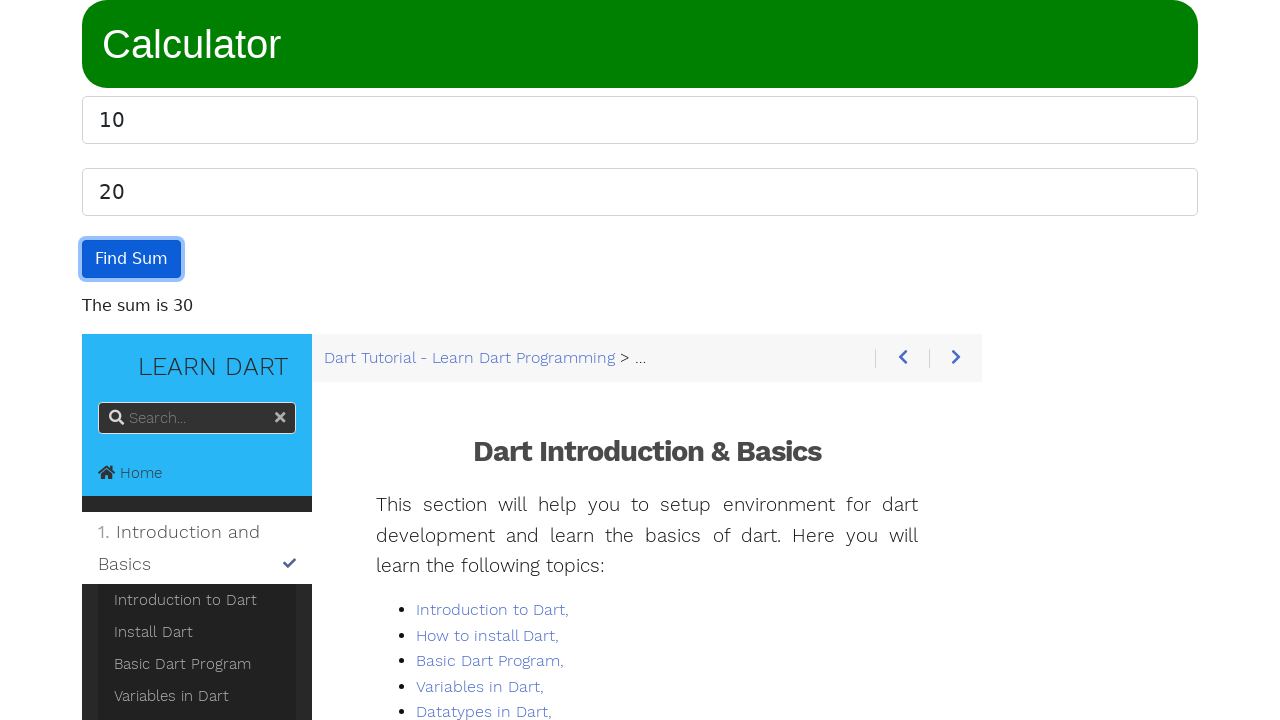